Tests Prevent Propagation tab with Not Greedy mode - dropping on inner box should change both inner and outer text

Starting URL: https://demoqa.com/droppable

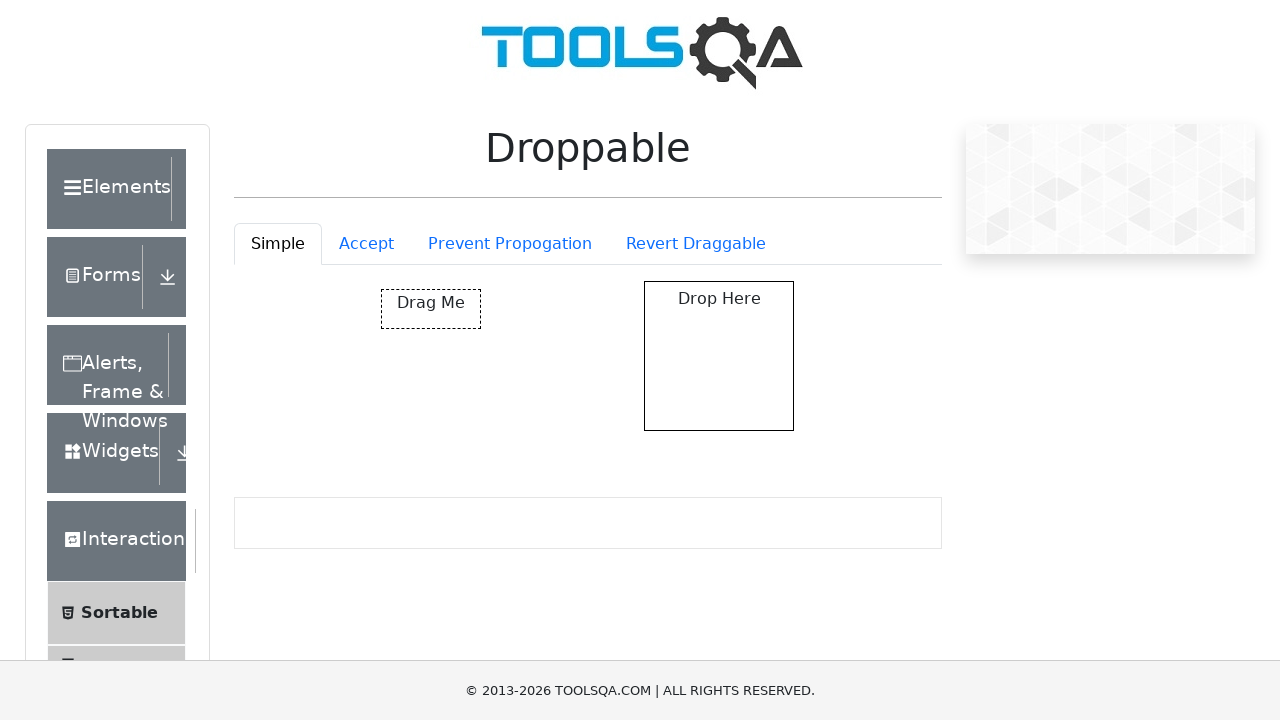

Clicked on Prevent Propagation tab at (510, 244) on #droppableExample-tab-preventPropogation
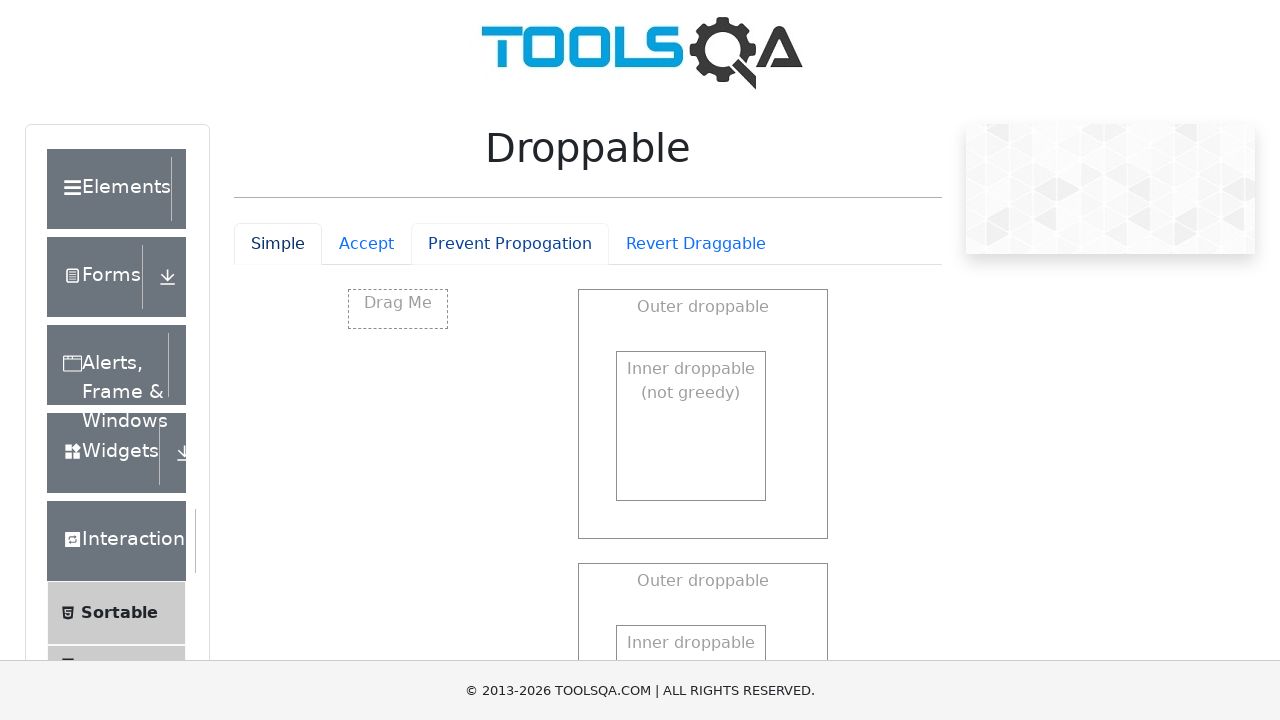

Prevent Propagation tab content loaded
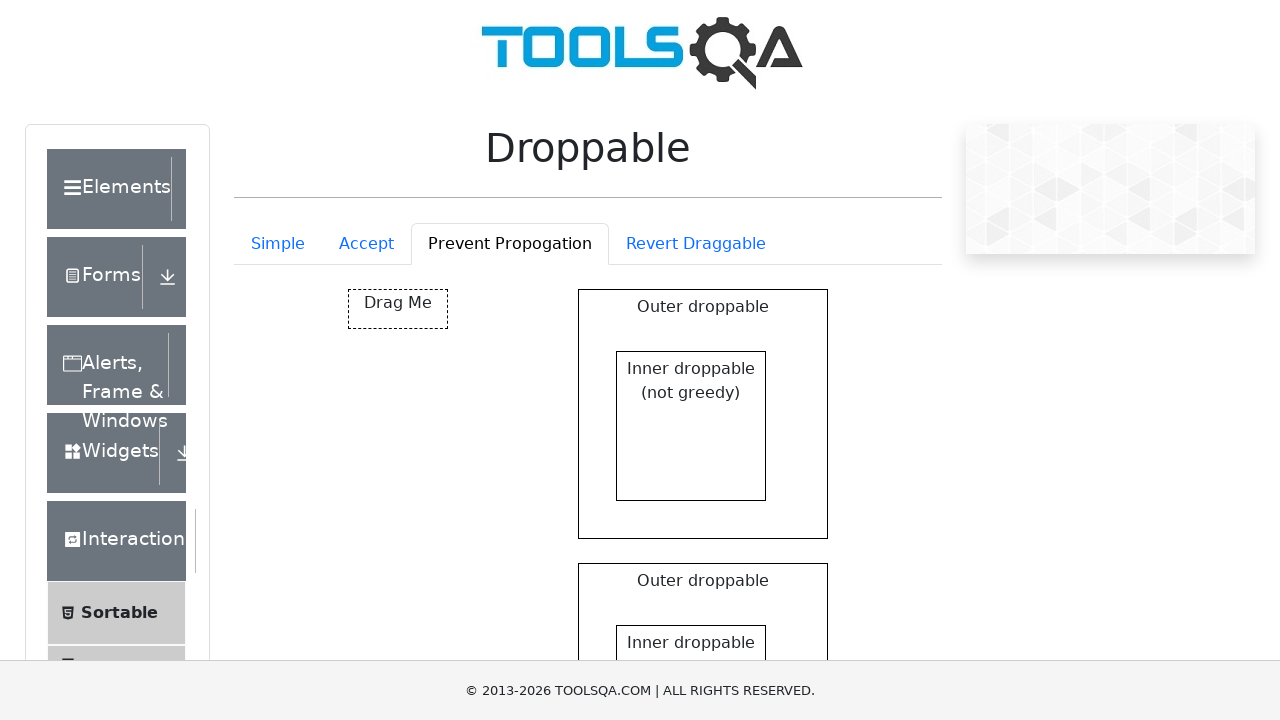

Located drag box and inner droppable elements
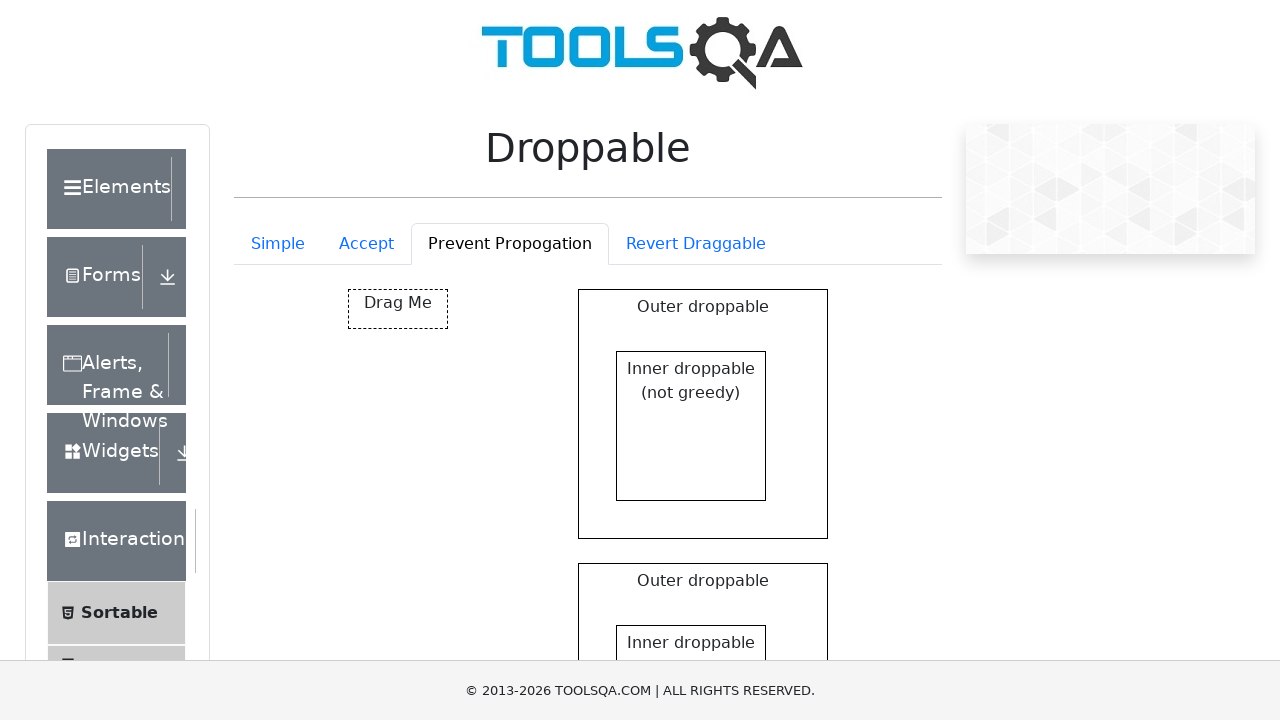

Scrolled drag box into view
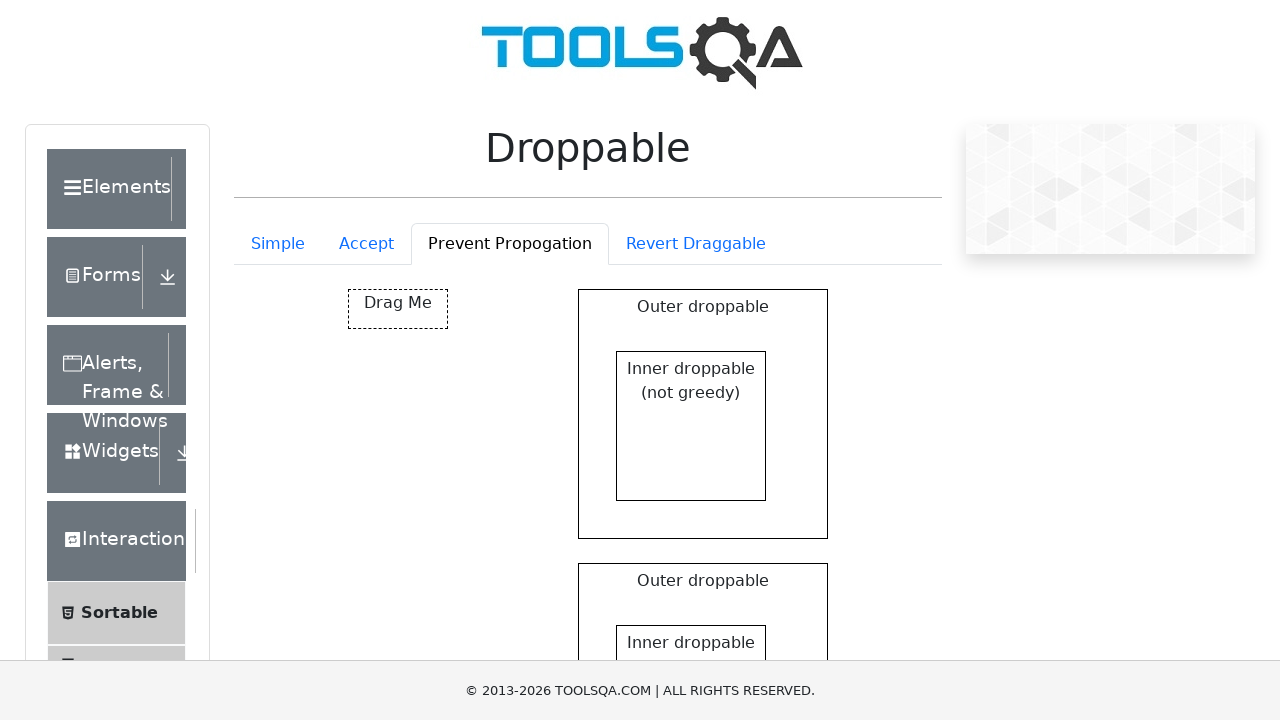

Dragged box to inner droppable area at (691, 426)
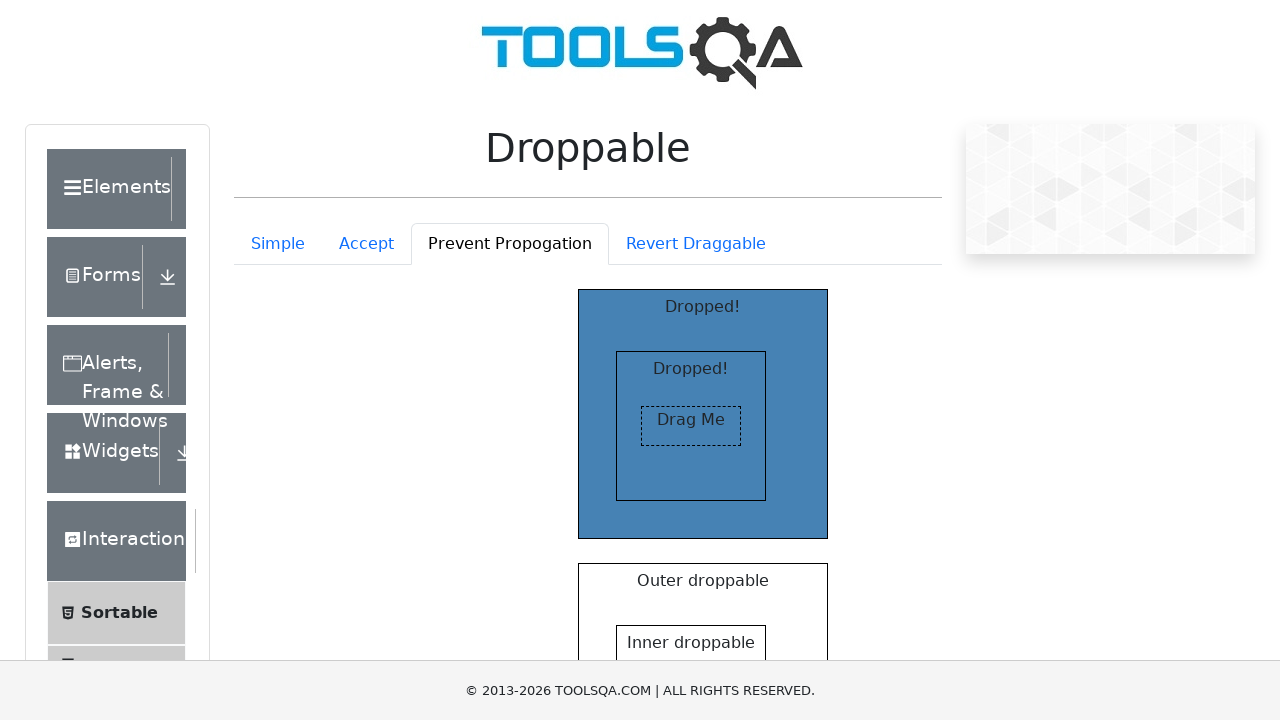

Retrieved inner droppable text
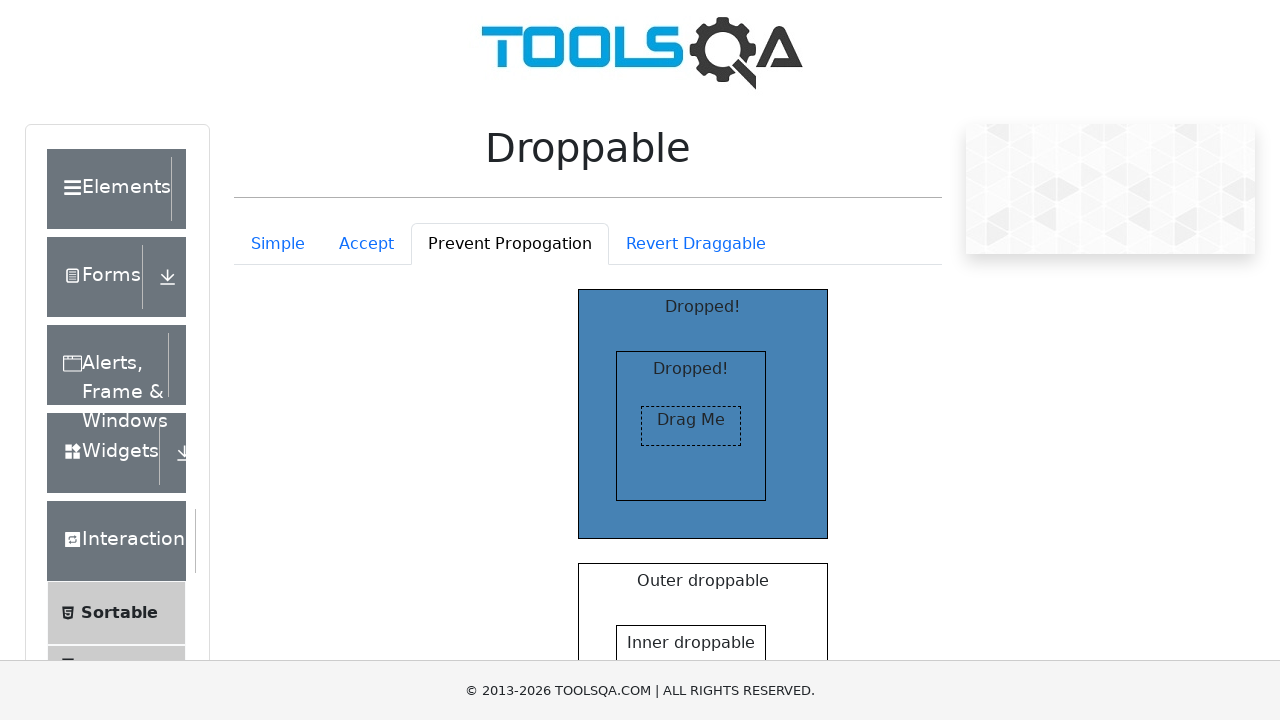

Retrieved outer droppable text
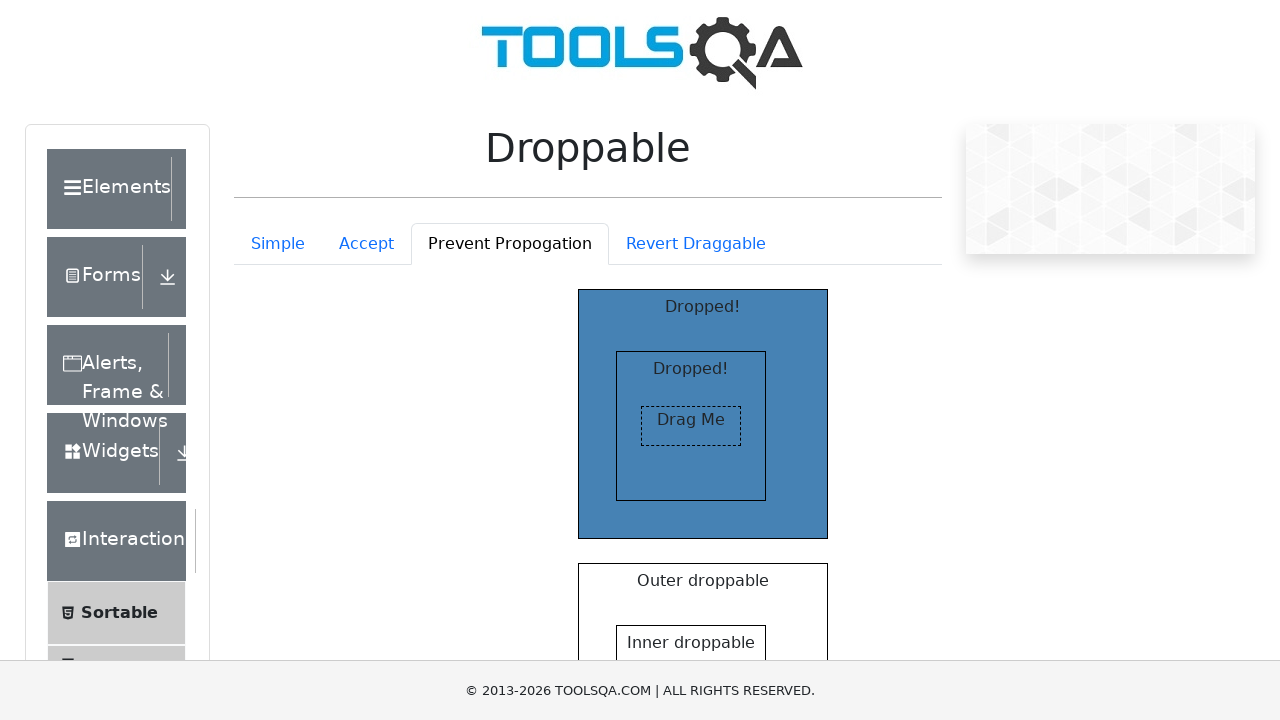

Verified inner text is 'Dropped!' (Not Greedy mode working)
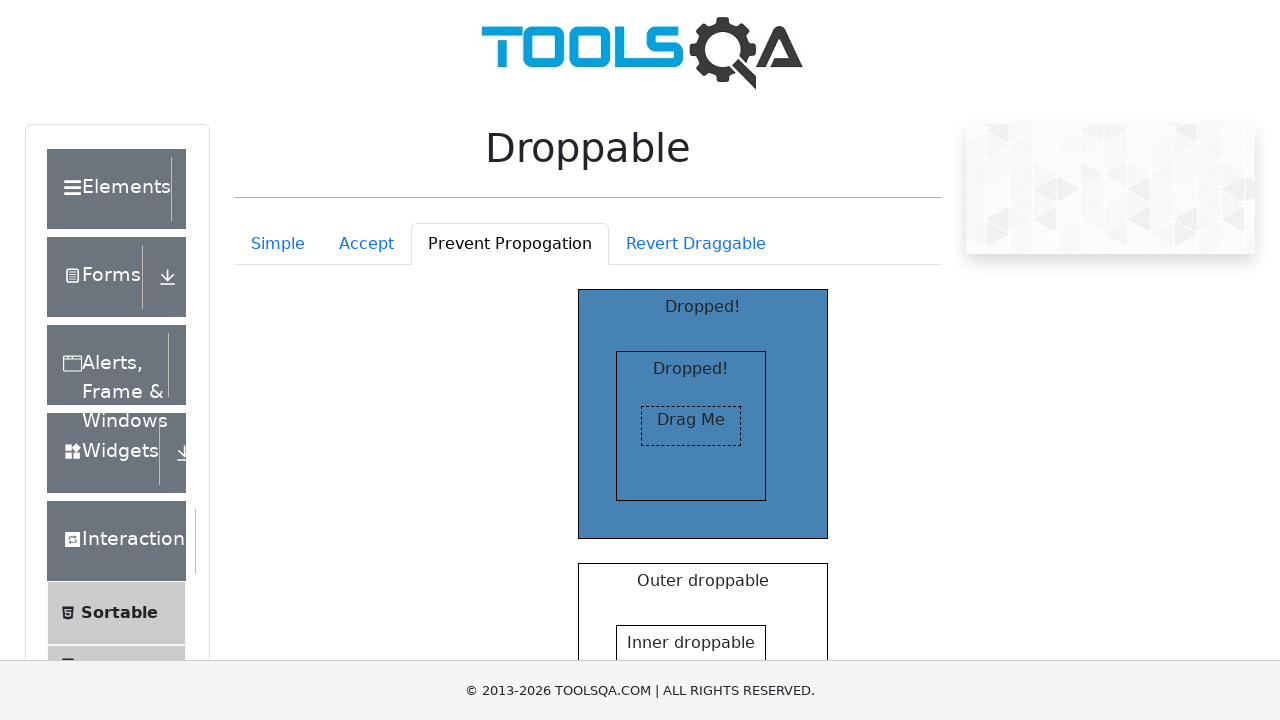

Verified outer text is 'Dropped!' (both inner and outer changed as expected)
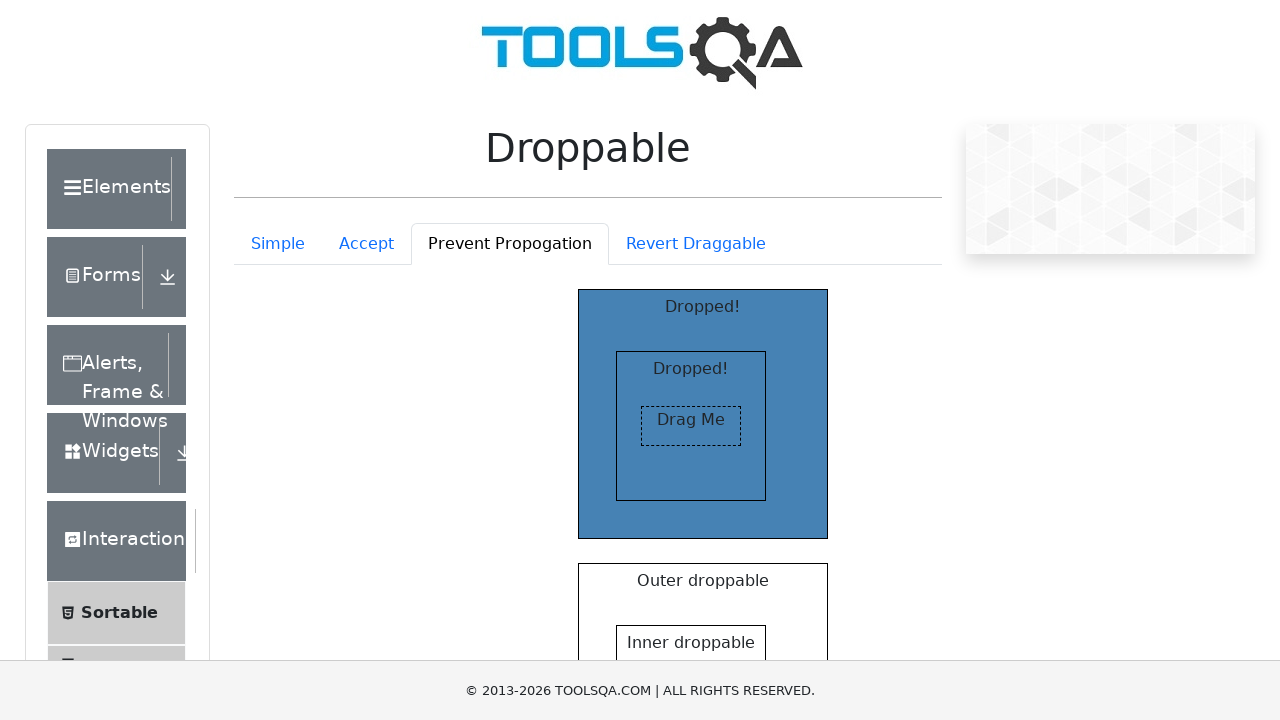

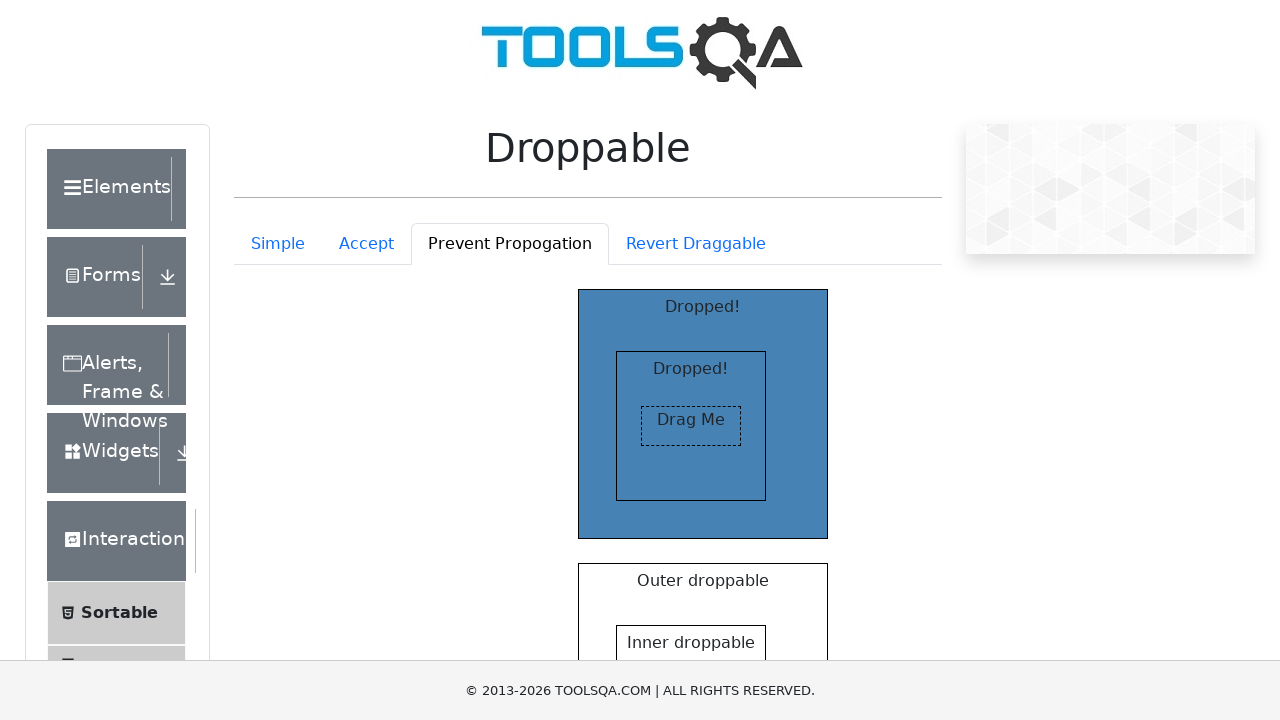